Navigates to a web application security demo site and maximizes the browser window

Starting URL: http://zero.webappsecurity.com

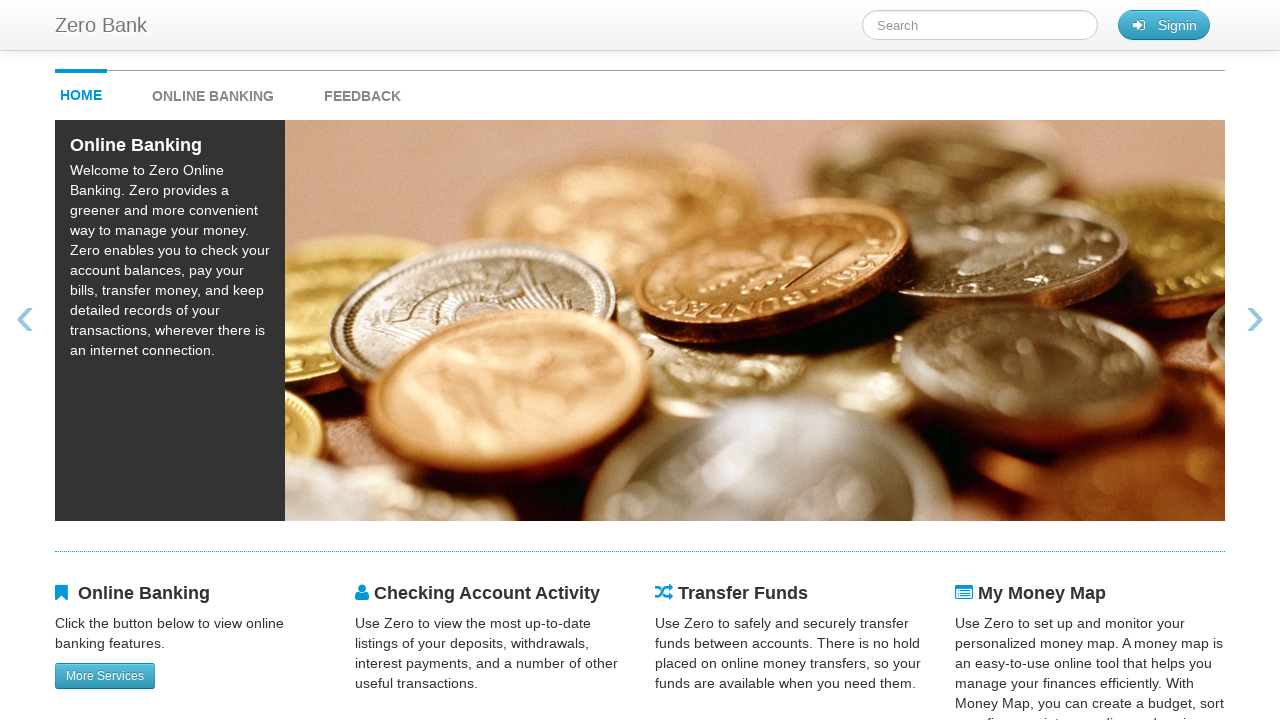

Navigated to web application security demo site at http://zero.webappsecurity.com
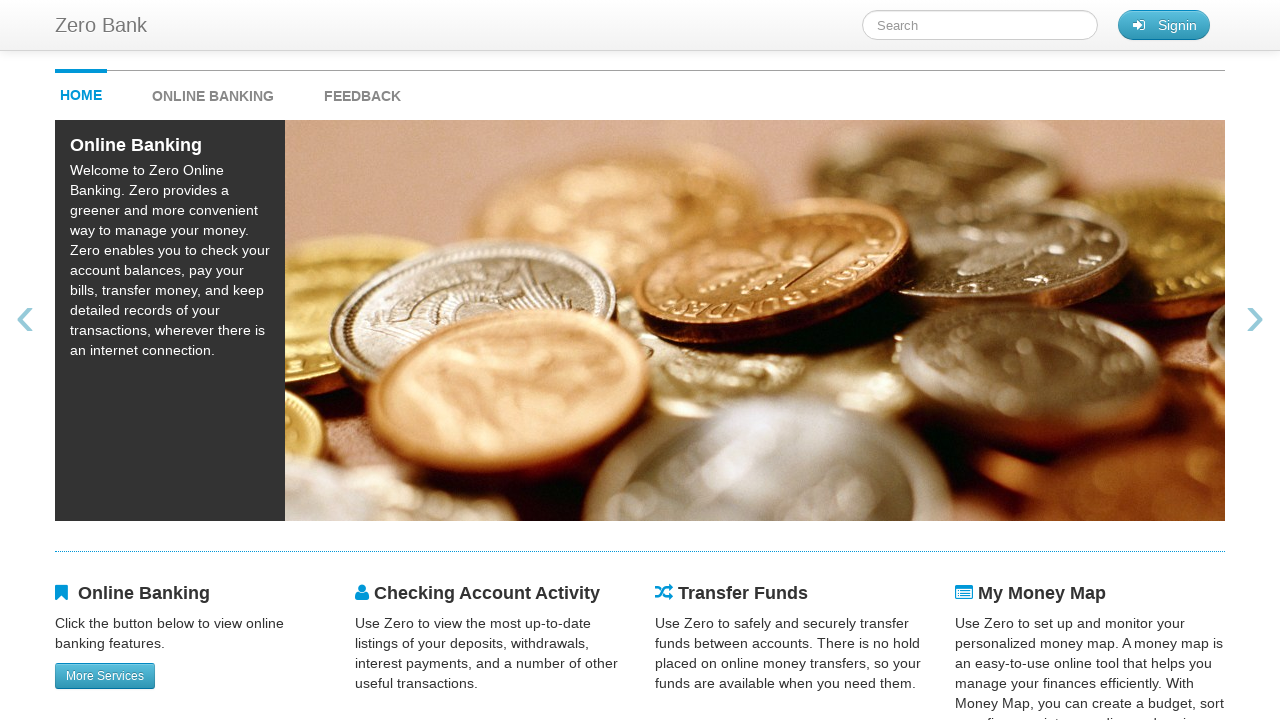

Maximized browser window to 1920x1080
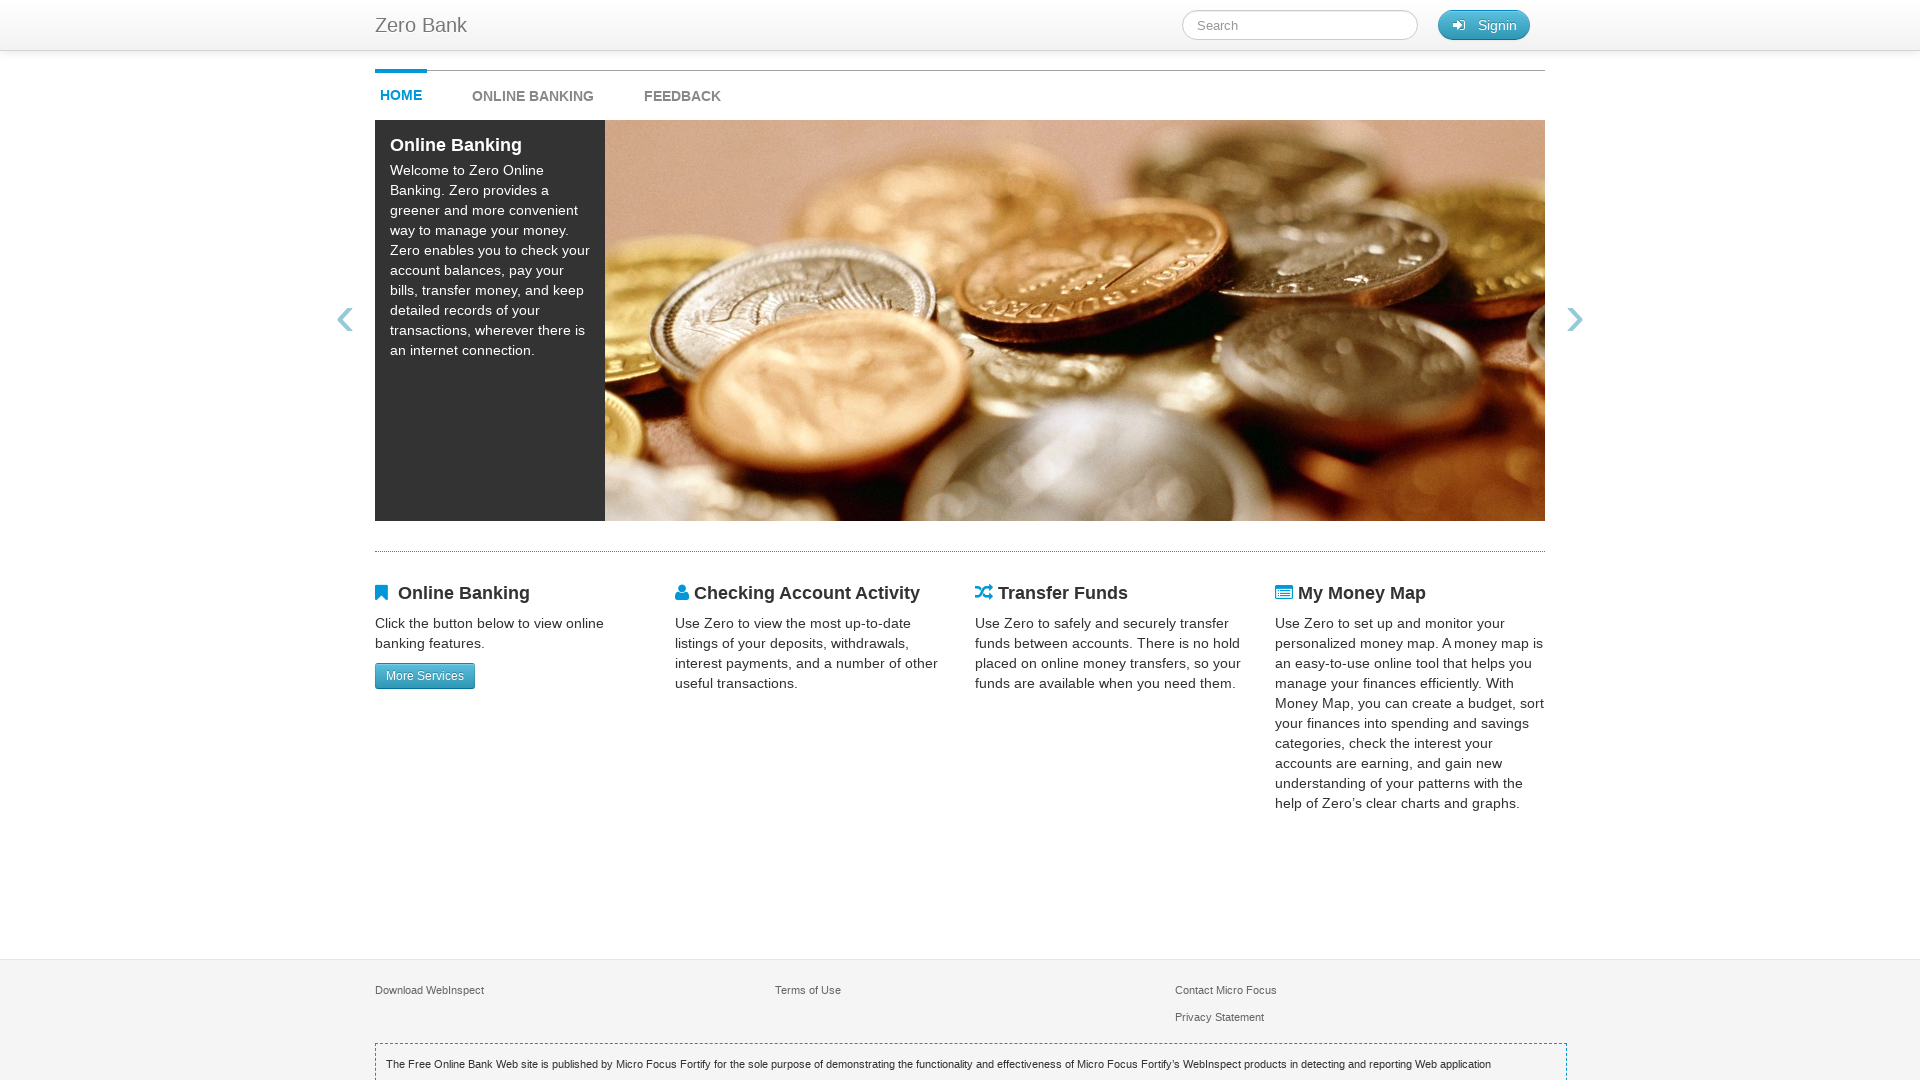

Page fully loaded and network idle
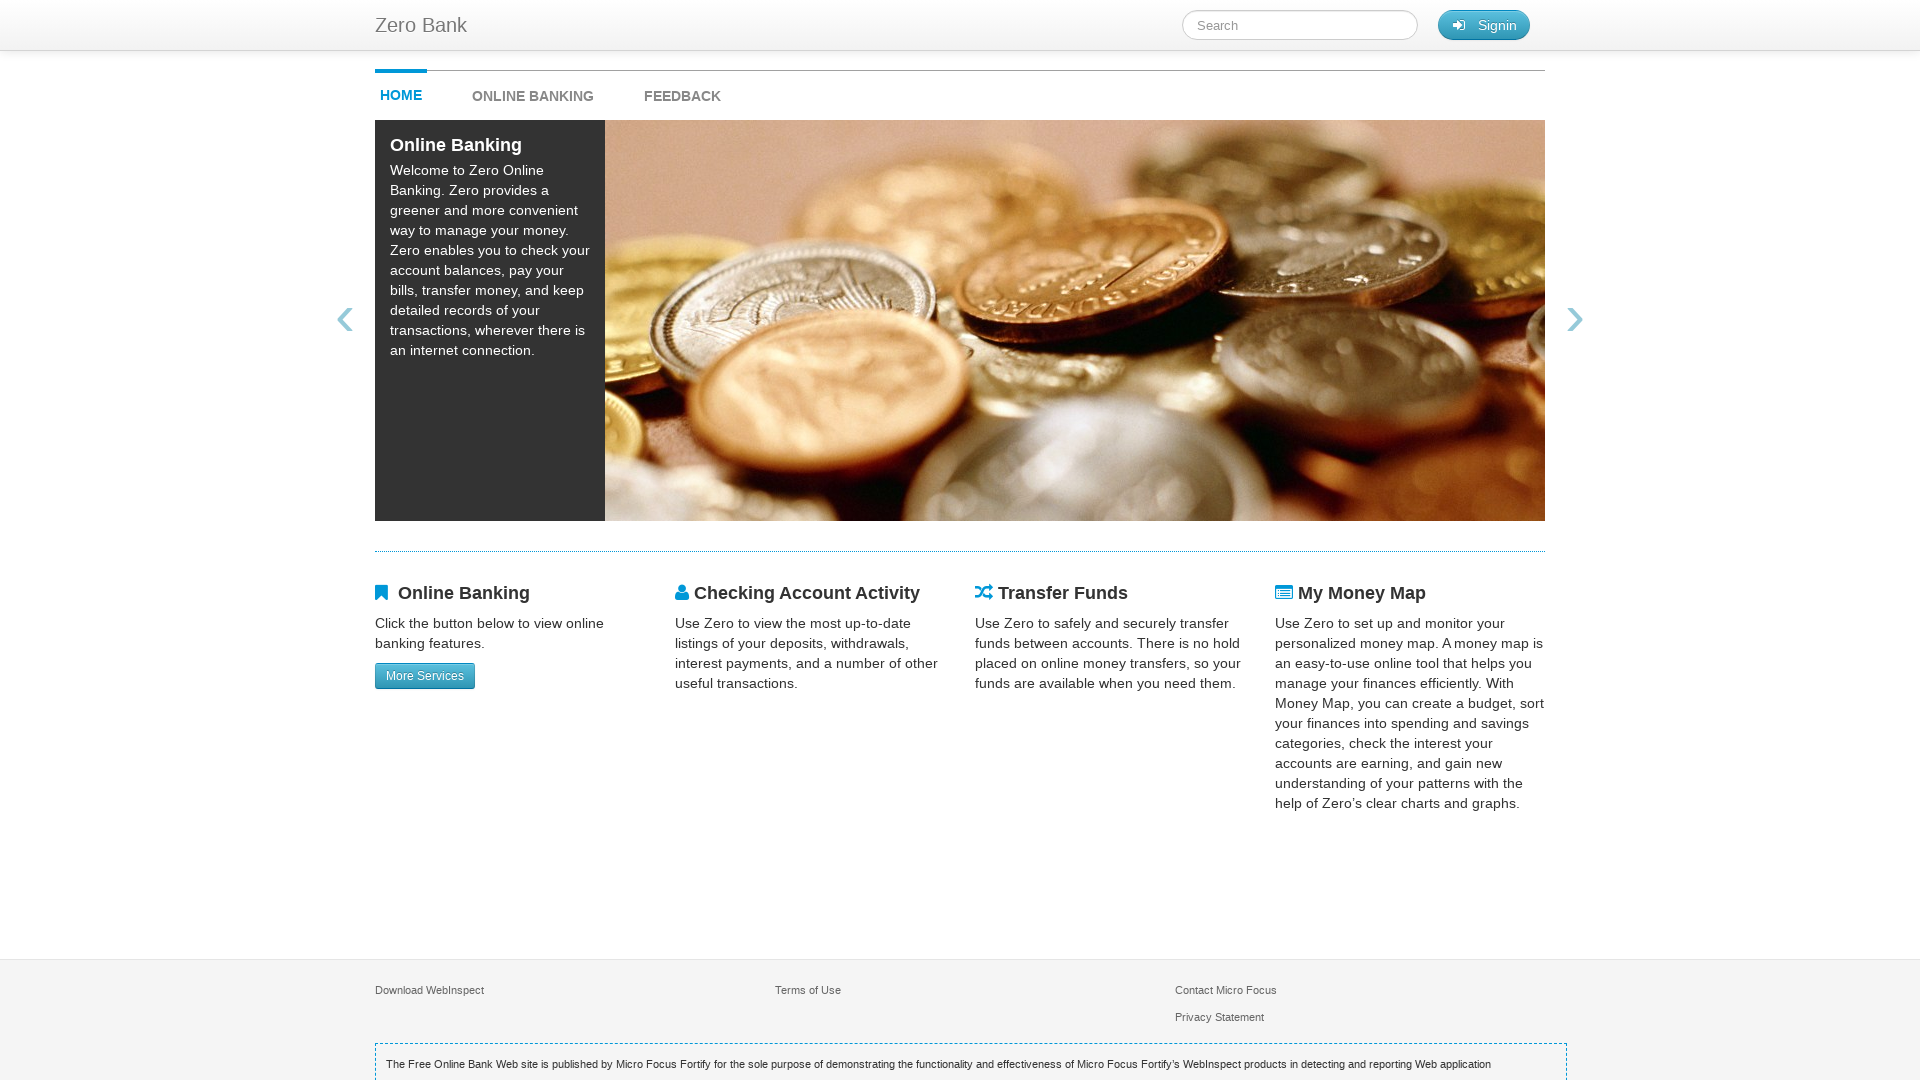

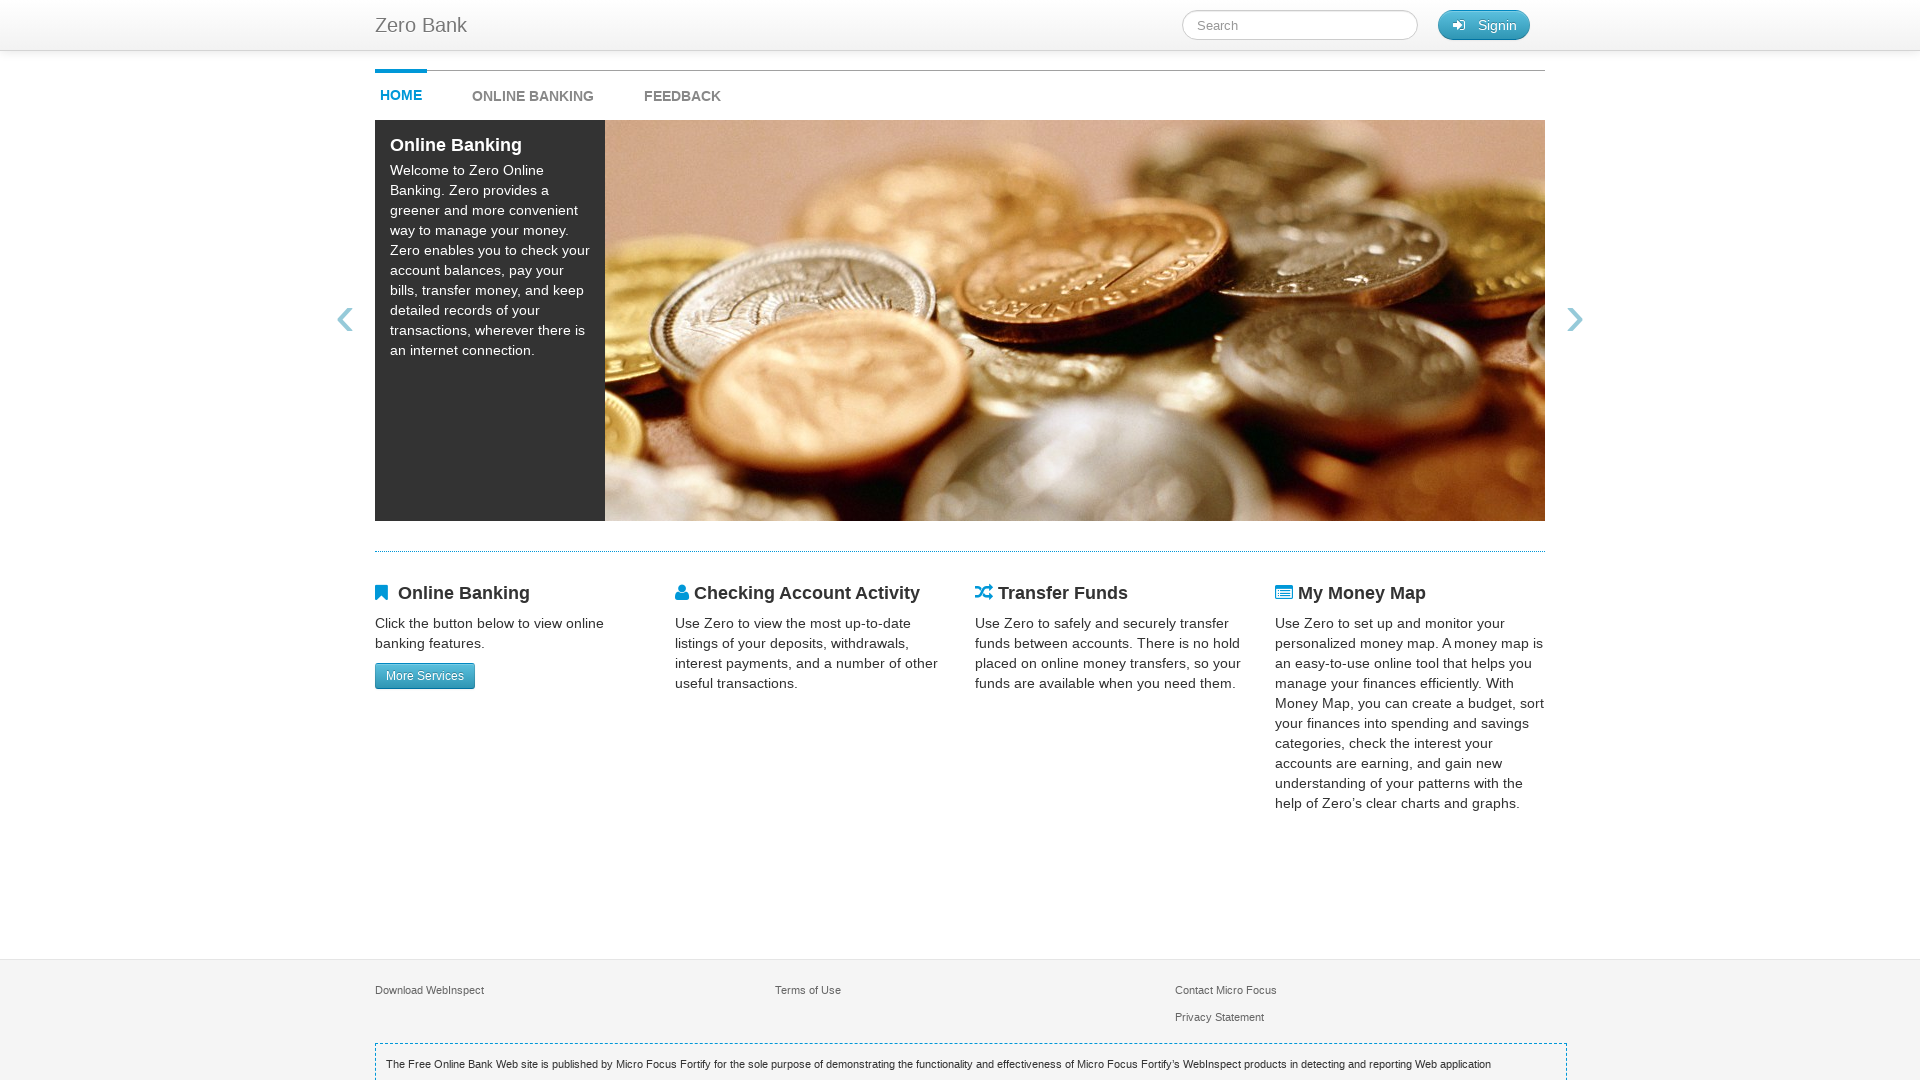